Tests dropdown functionality by iterating through all available options in a select dropdown and selecting each one sequentially to verify the dropdown works correctly.

Starting URL: https://www.syntaxprojects.com/basic-select-dropdown-demo.php

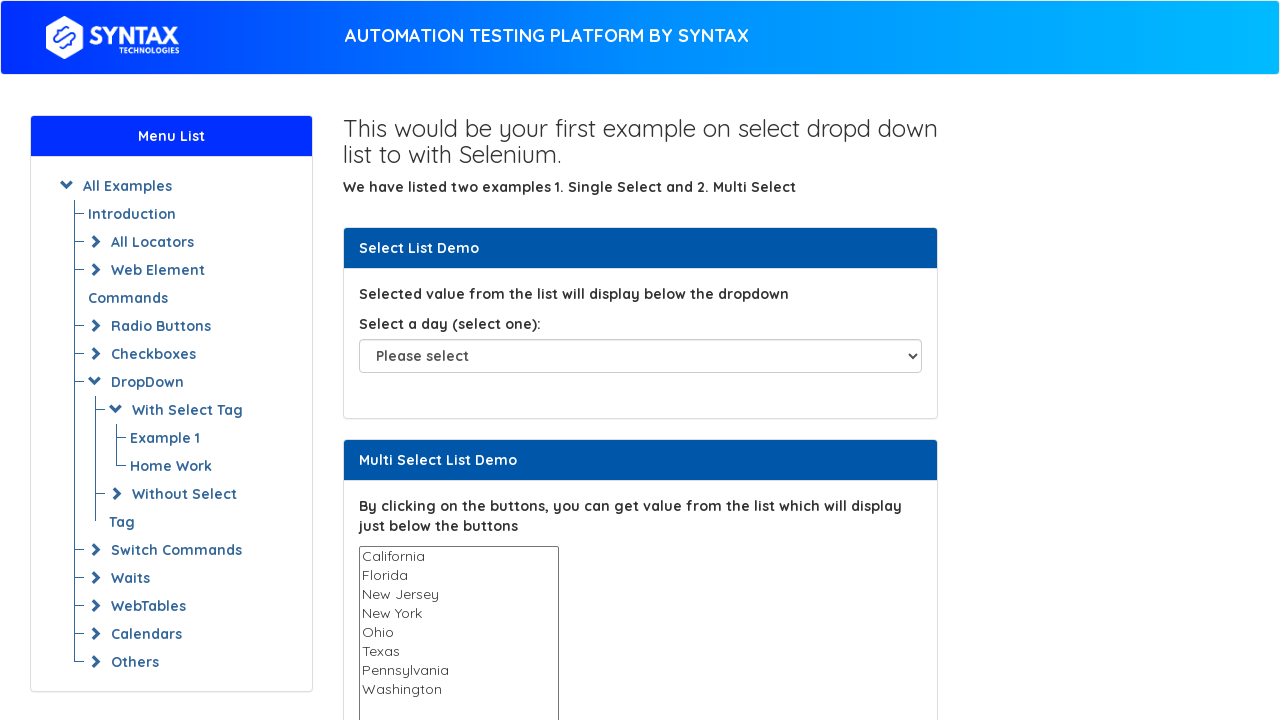

Located the dropdown element with ID 'select-demo'
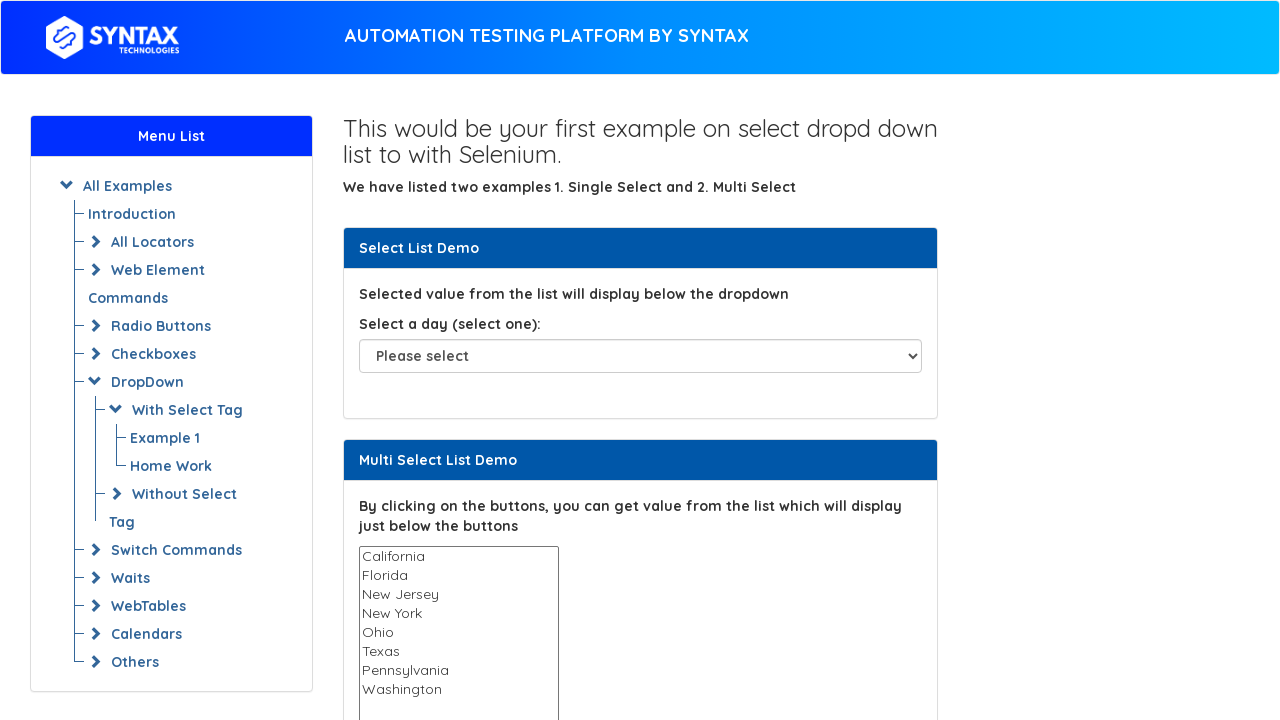

Retrieved all available options from the dropdown
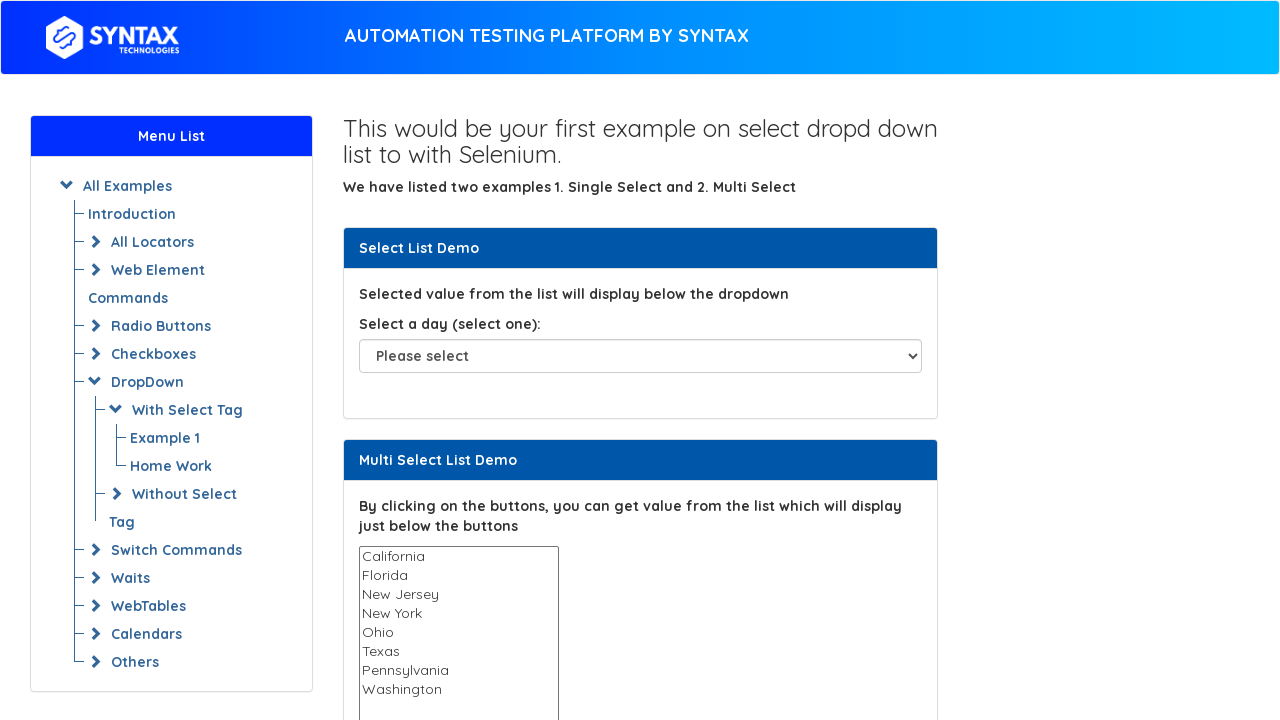

Counted 8 total options in the dropdown
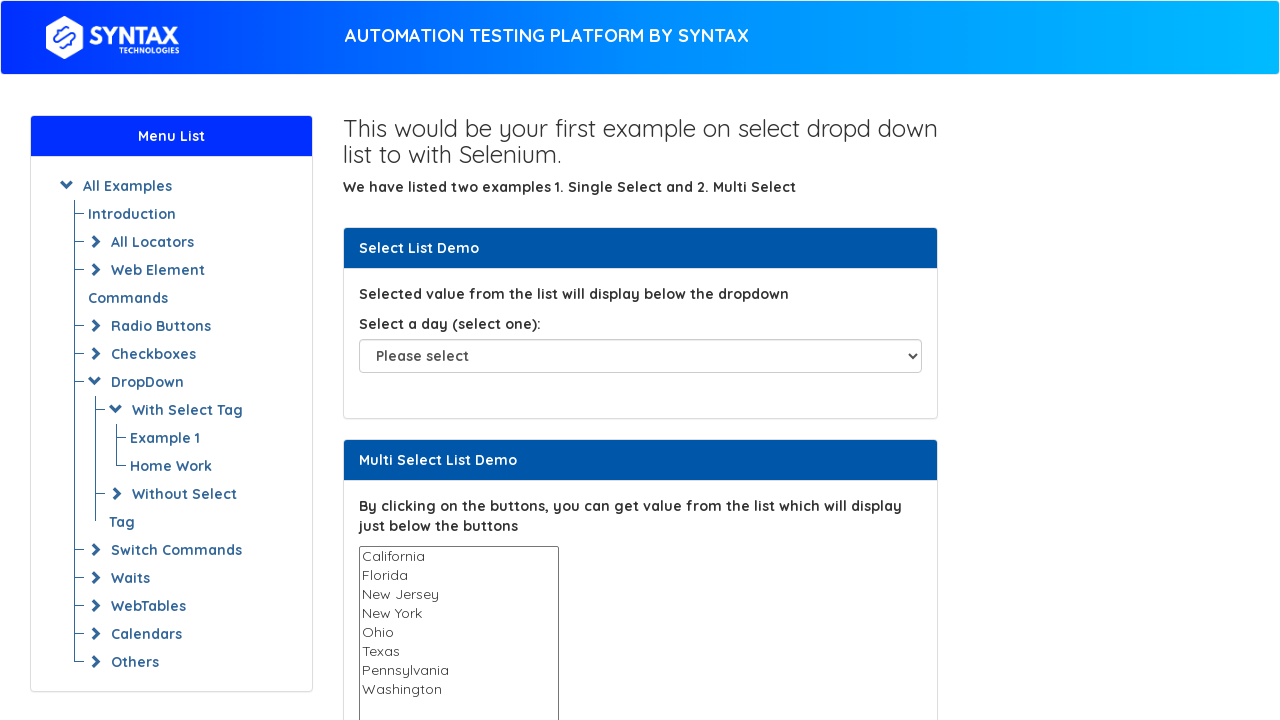

Retrieved text from option at index 1: 'Sunday'
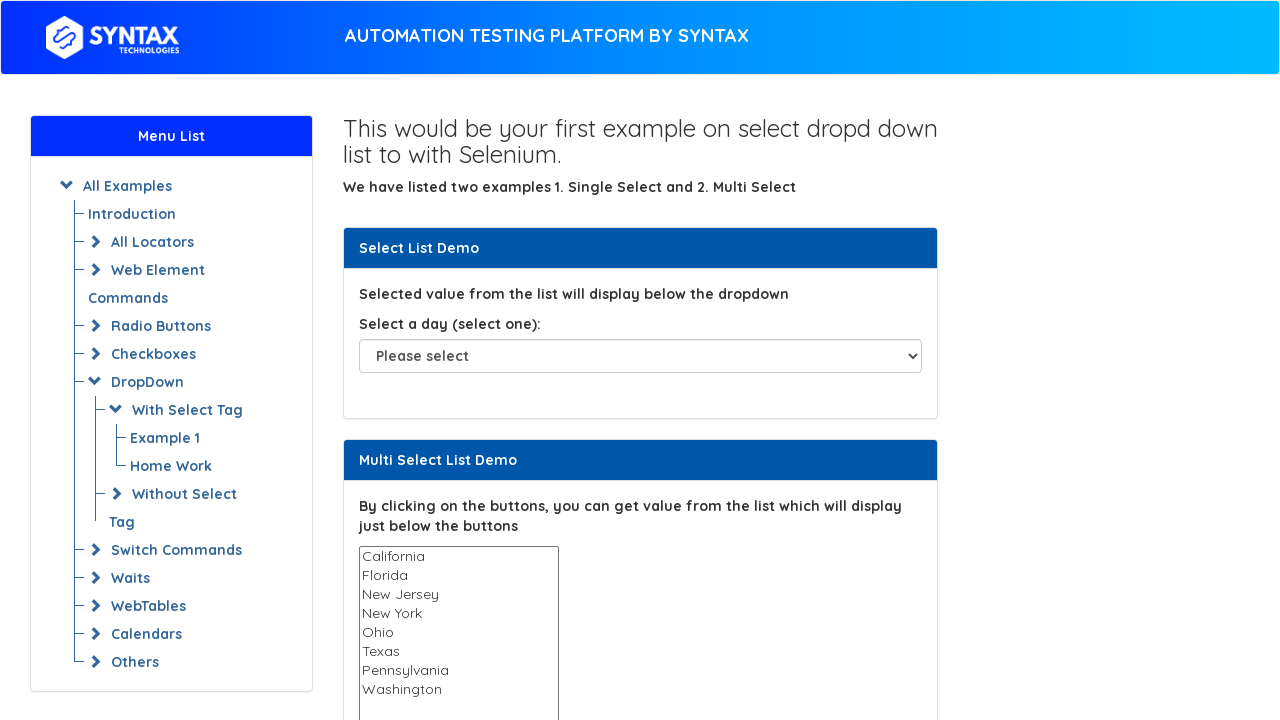

Selected dropdown option at index 1 with text 'Sunday' on #select-demo
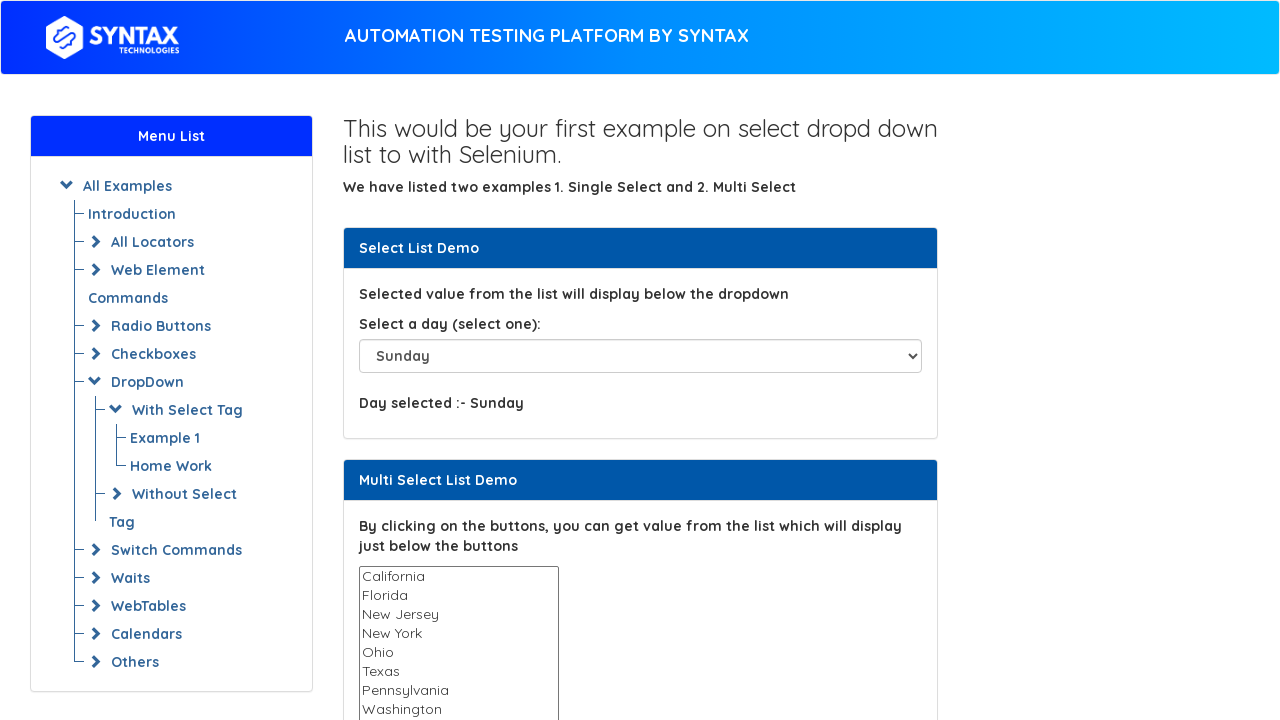

Waited 1 second before selecting the next option
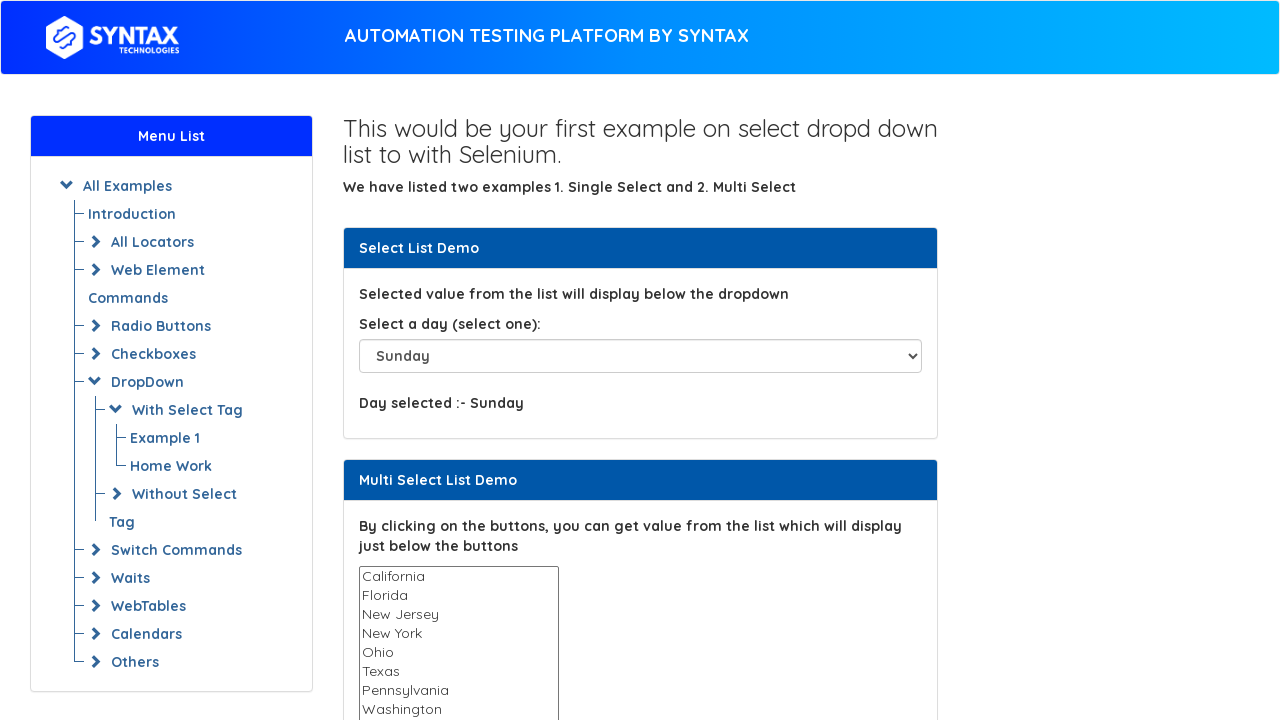

Retrieved text from option at index 2: 'Monday'
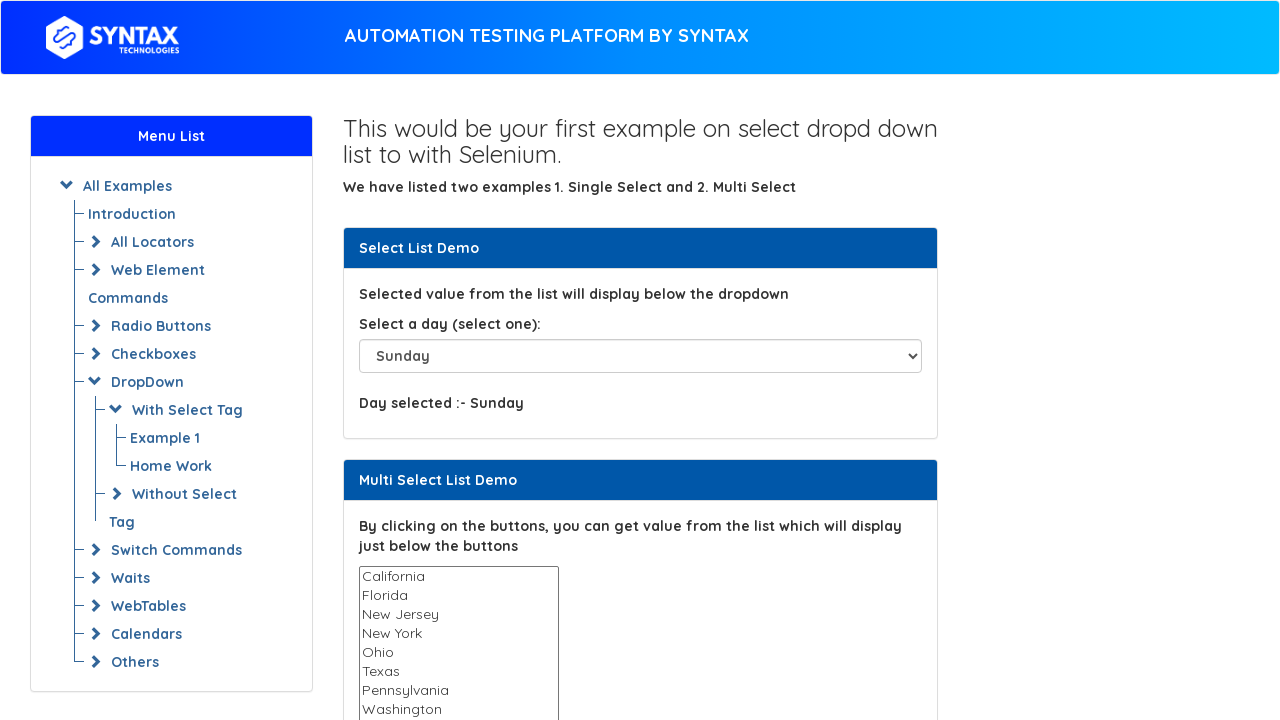

Selected dropdown option at index 2 with text 'Monday' on #select-demo
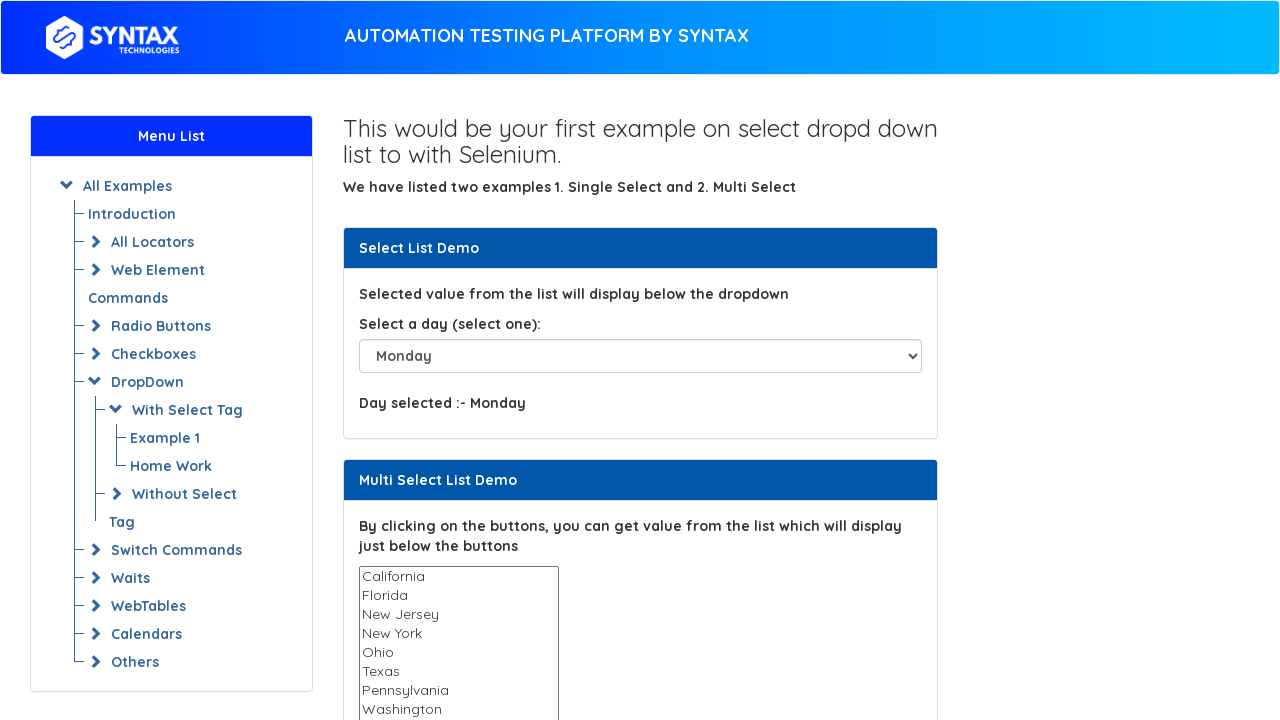

Waited 1 second before selecting the next option
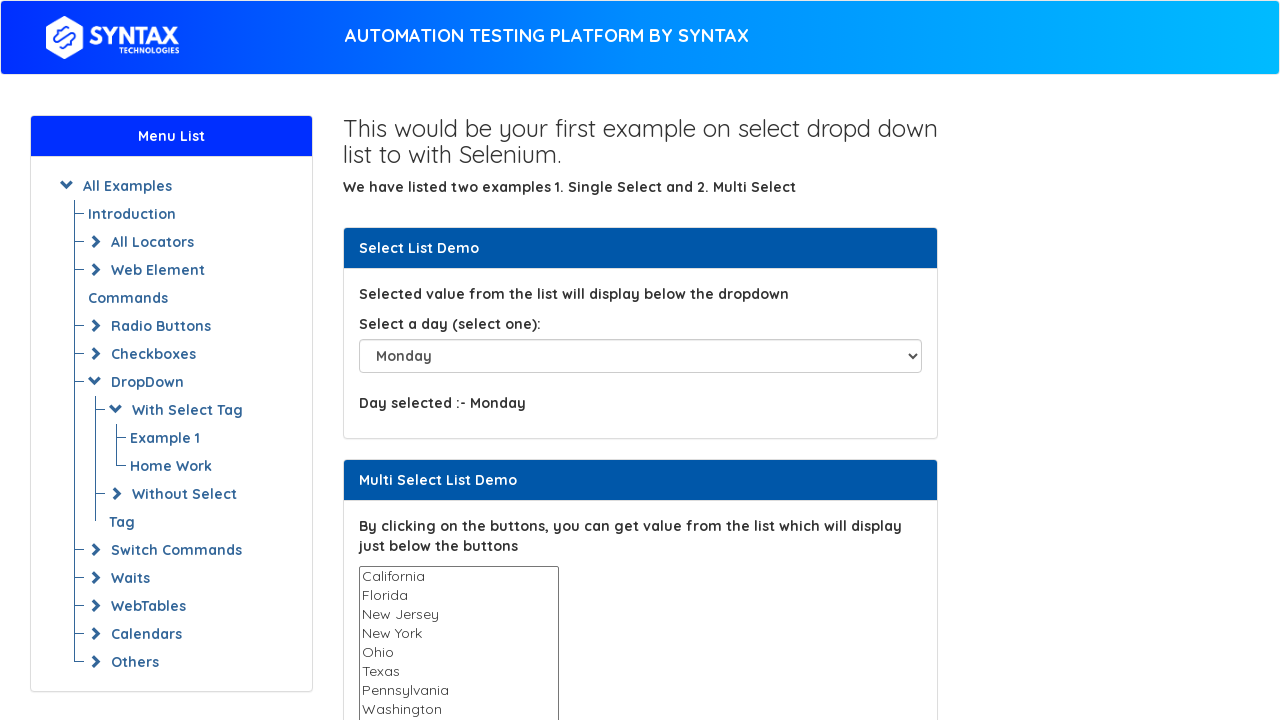

Retrieved text from option at index 3: 'Tuesday'
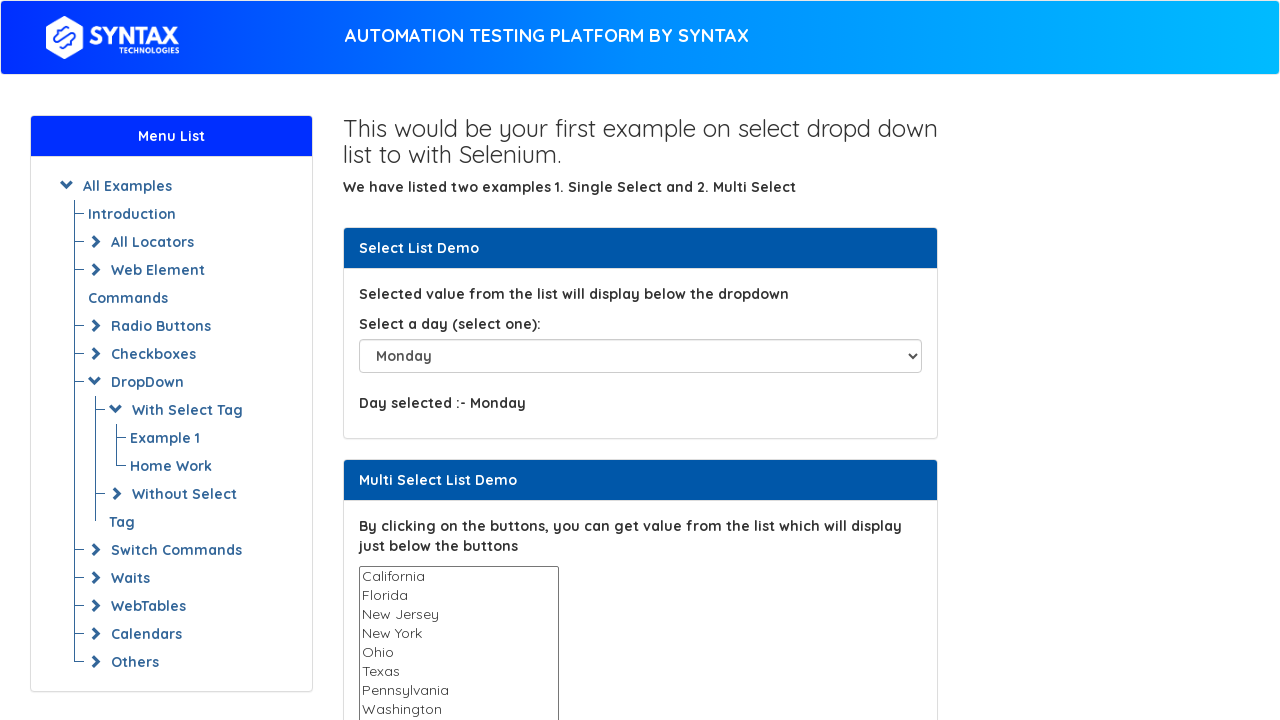

Selected dropdown option at index 3 with text 'Tuesday' on #select-demo
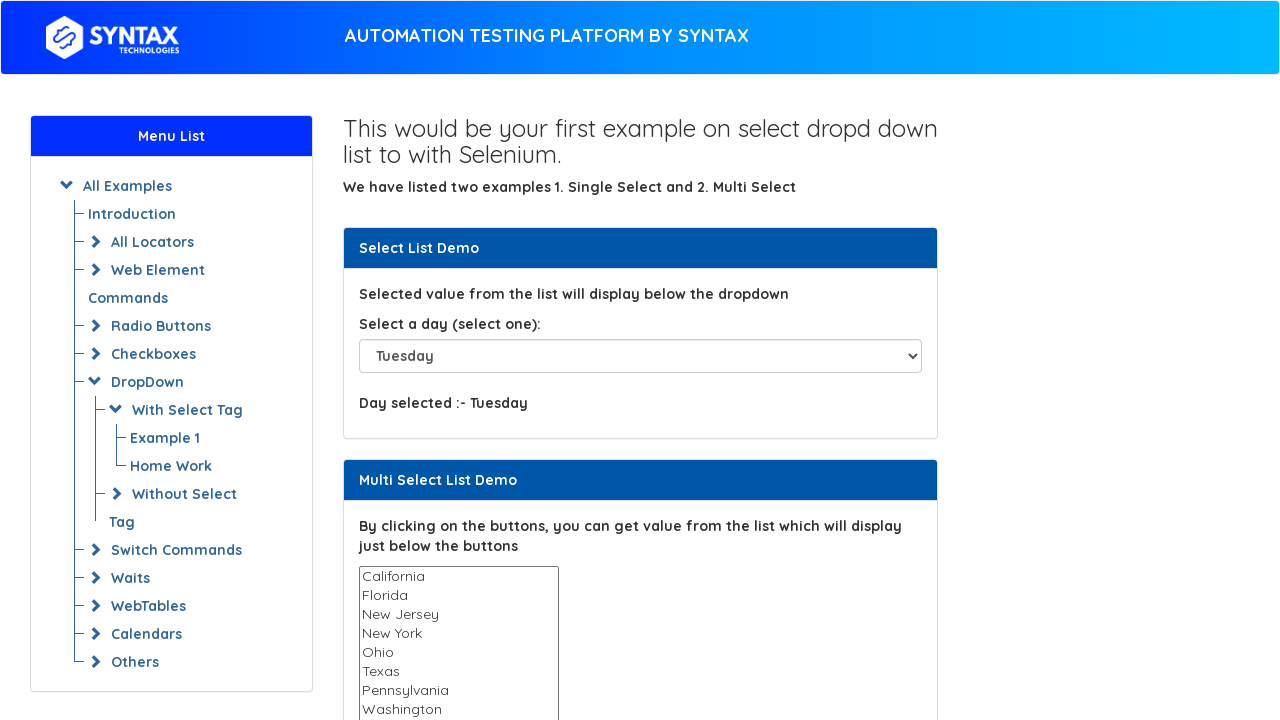

Waited 1 second before selecting the next option
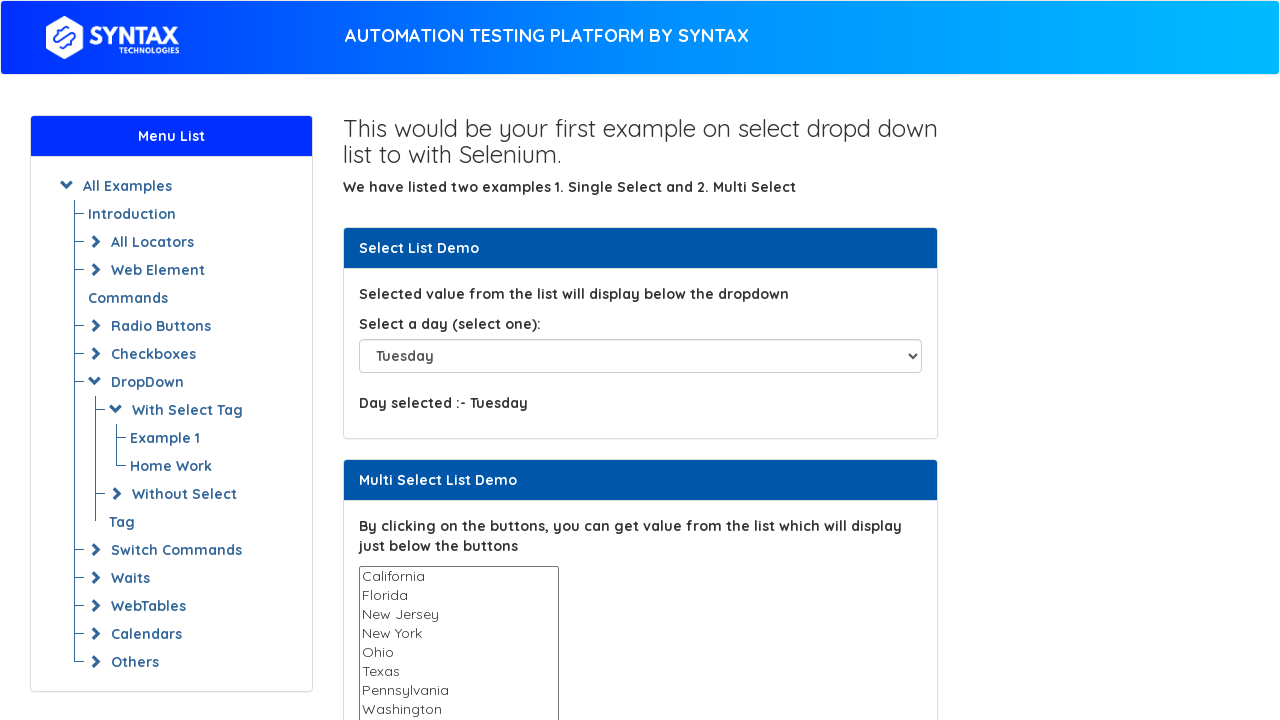

Retrieved text from option at index 4: 'Wednesday'
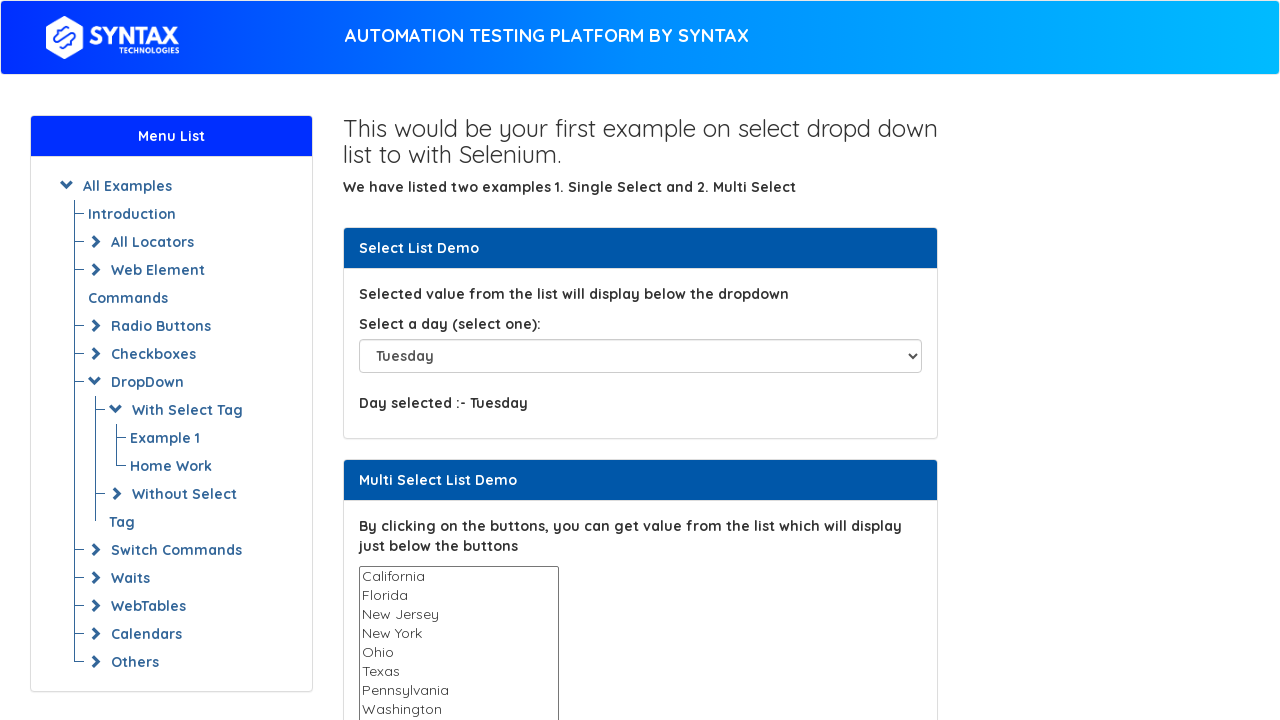

Selected dropdown option at index 4 with text 'Wednesday' on #select-demo
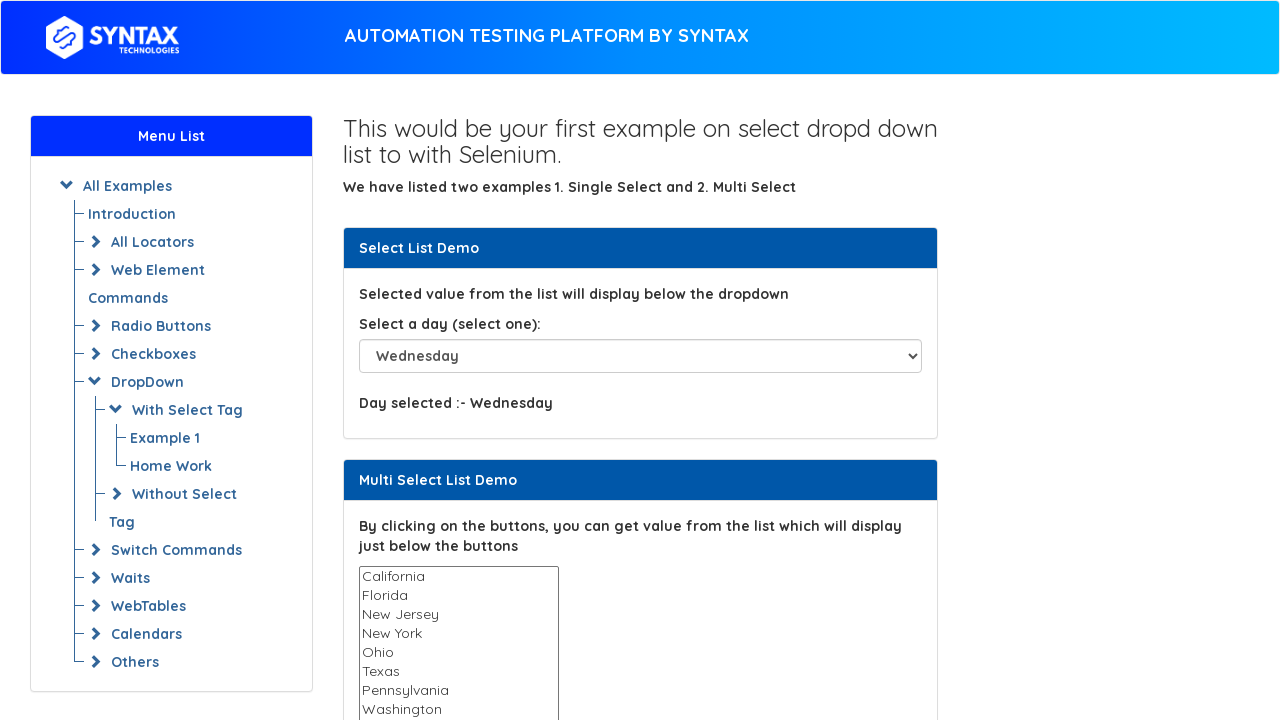

Waited 1 second before selecting the next option
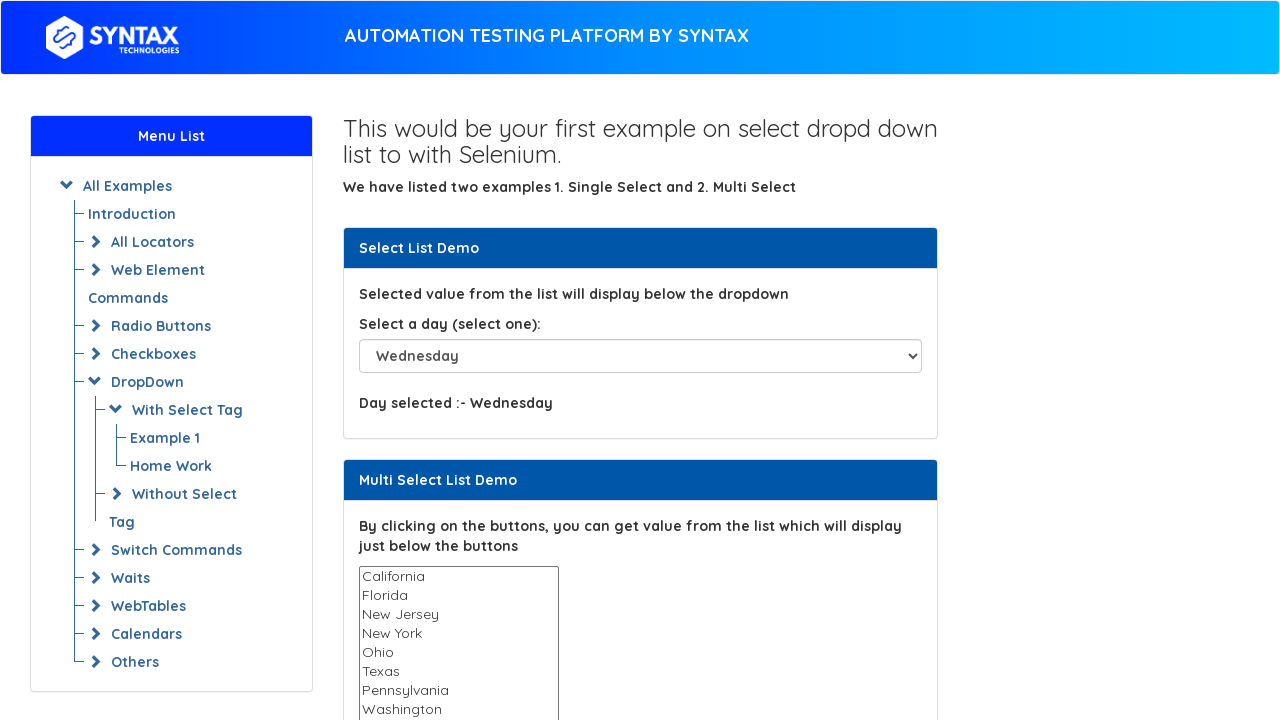

Retrieved text from option at index 5: 'Thursday'
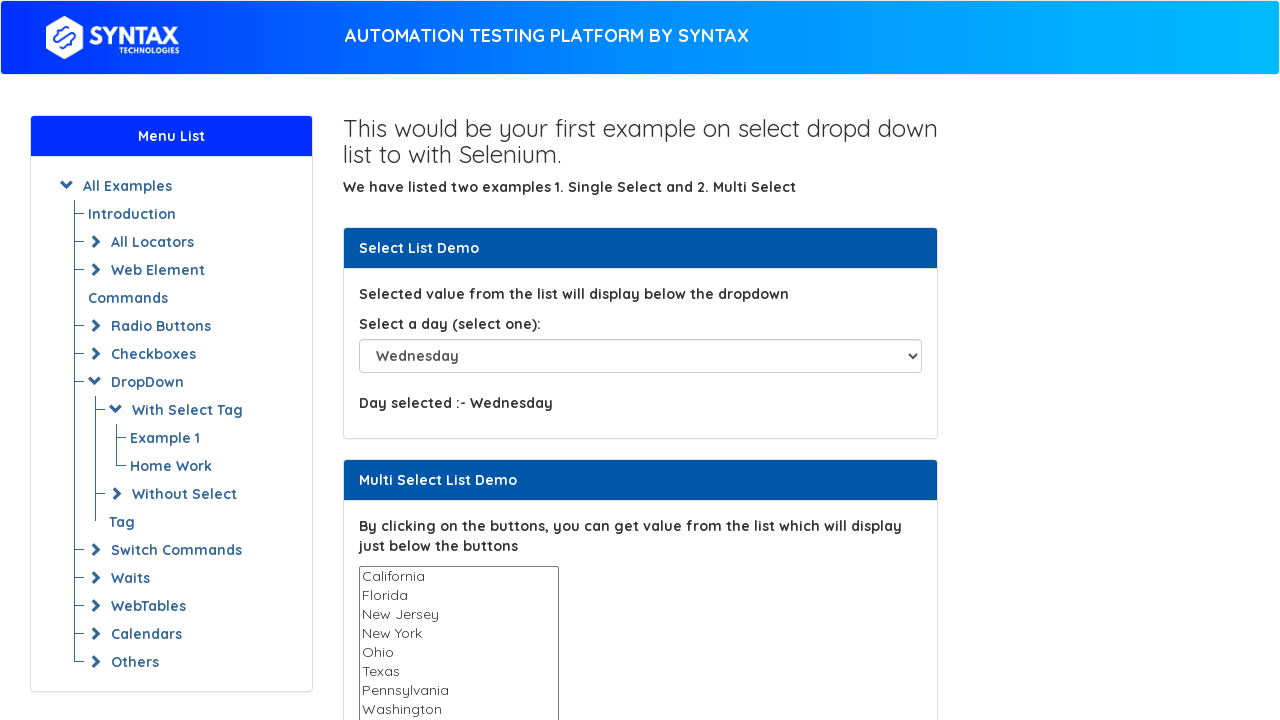

Selected dropdown option at index 5 with text 'Thursday' on #select-demo
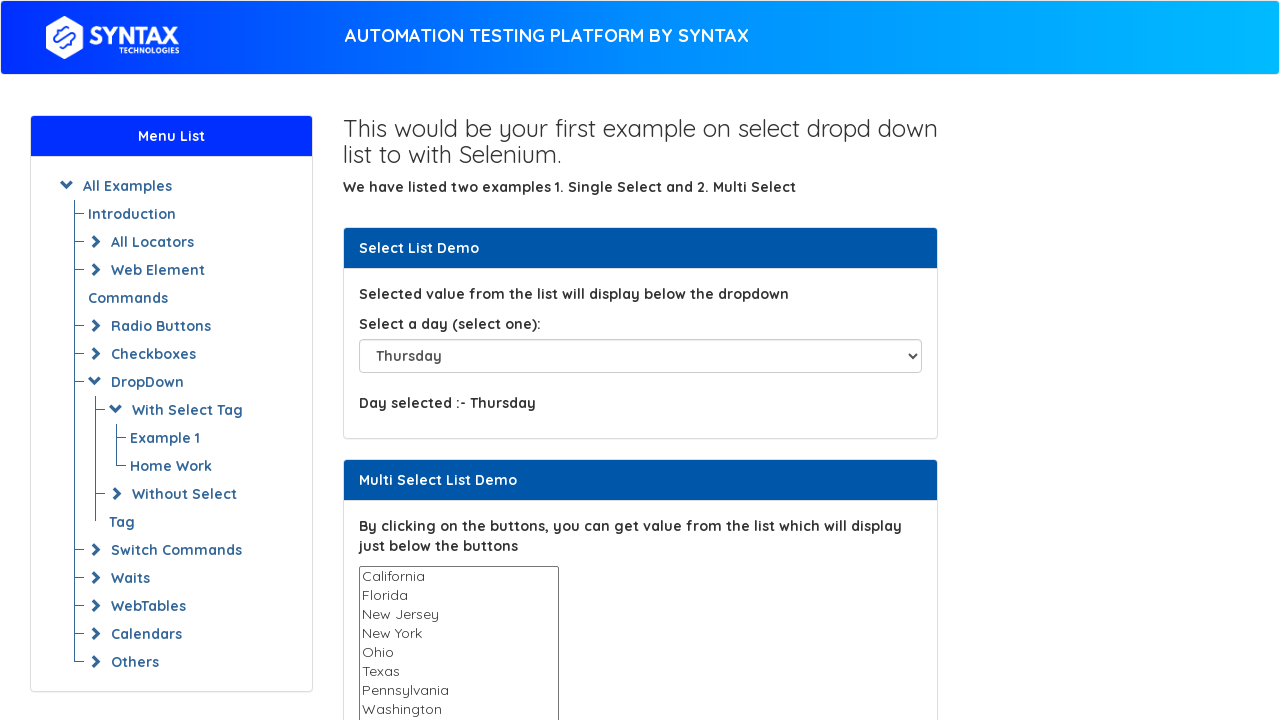

Waited 1 second before selecting the next option
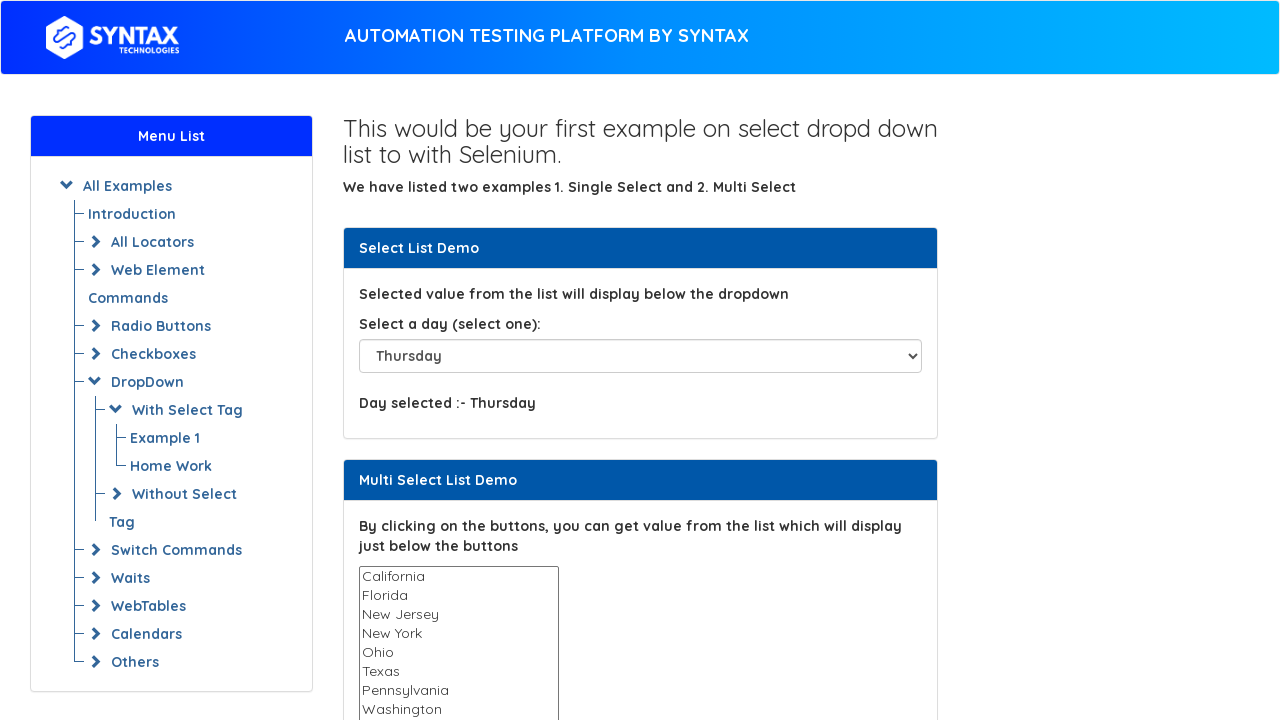

Retrieved text from option at index 6: 'Friday'
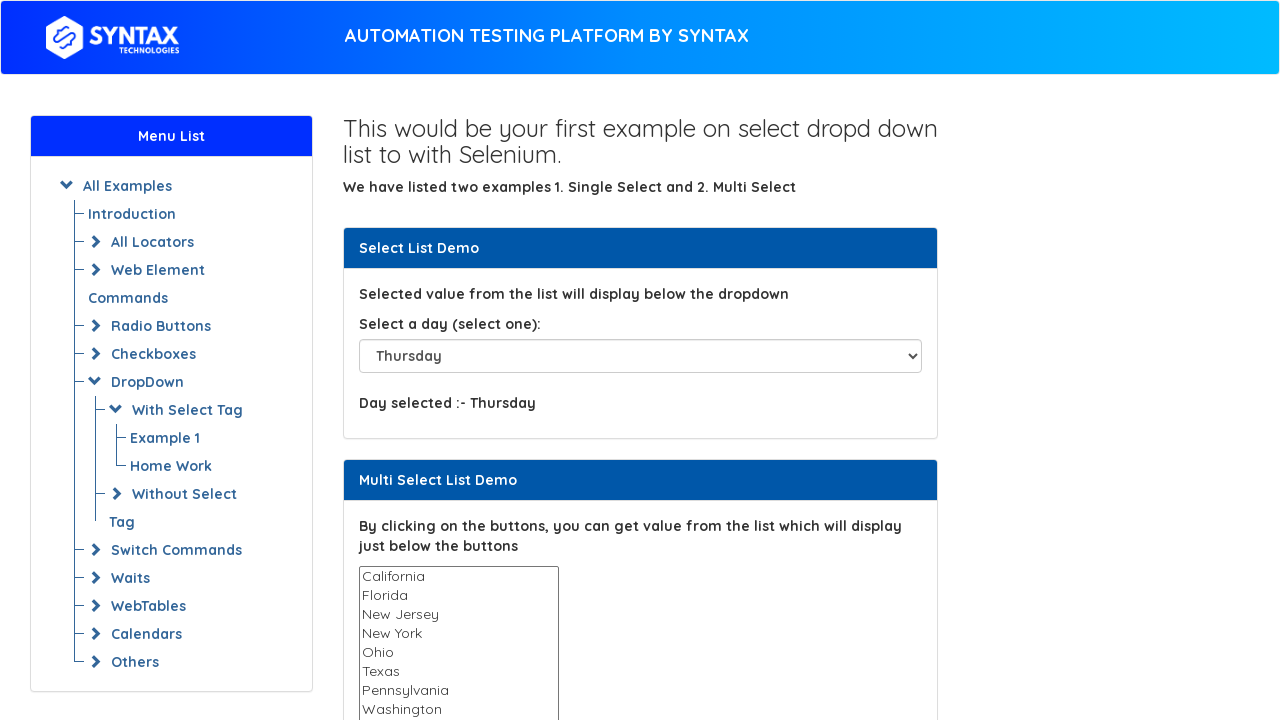

Selected dropdown option at index 6 with text 'Friday' on #select-demo
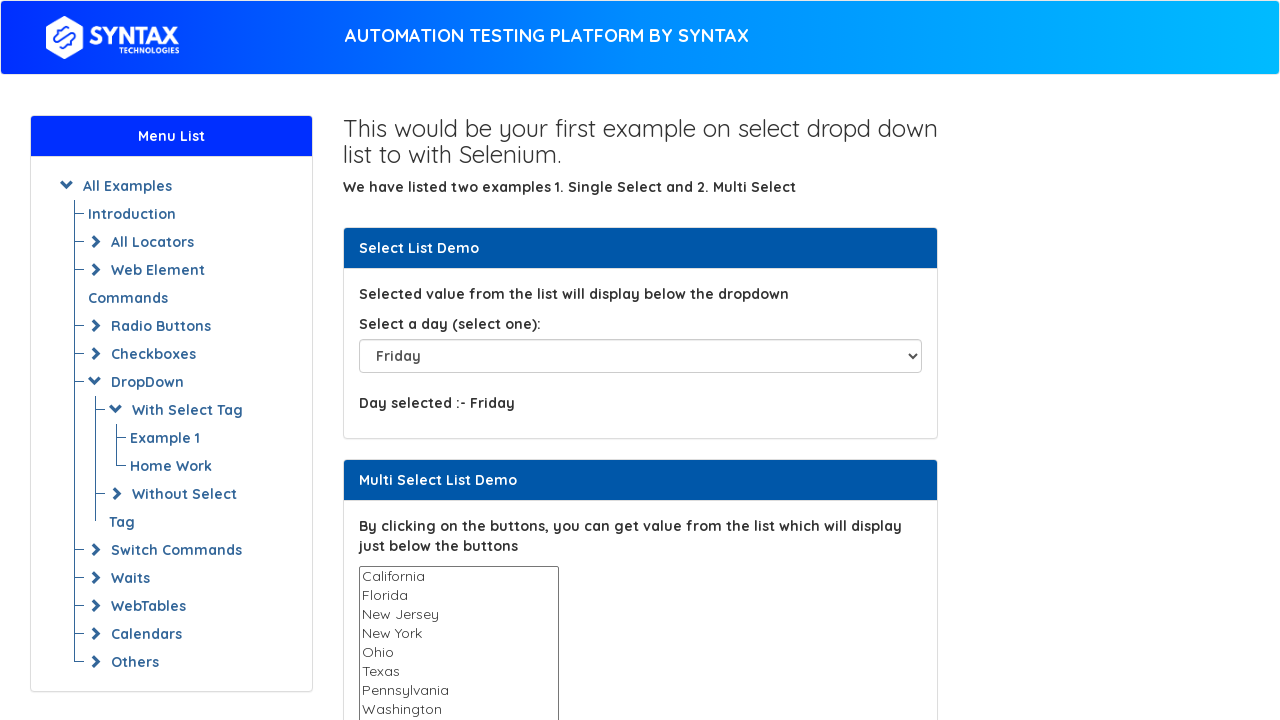

Waited 1 second before selecting the next option
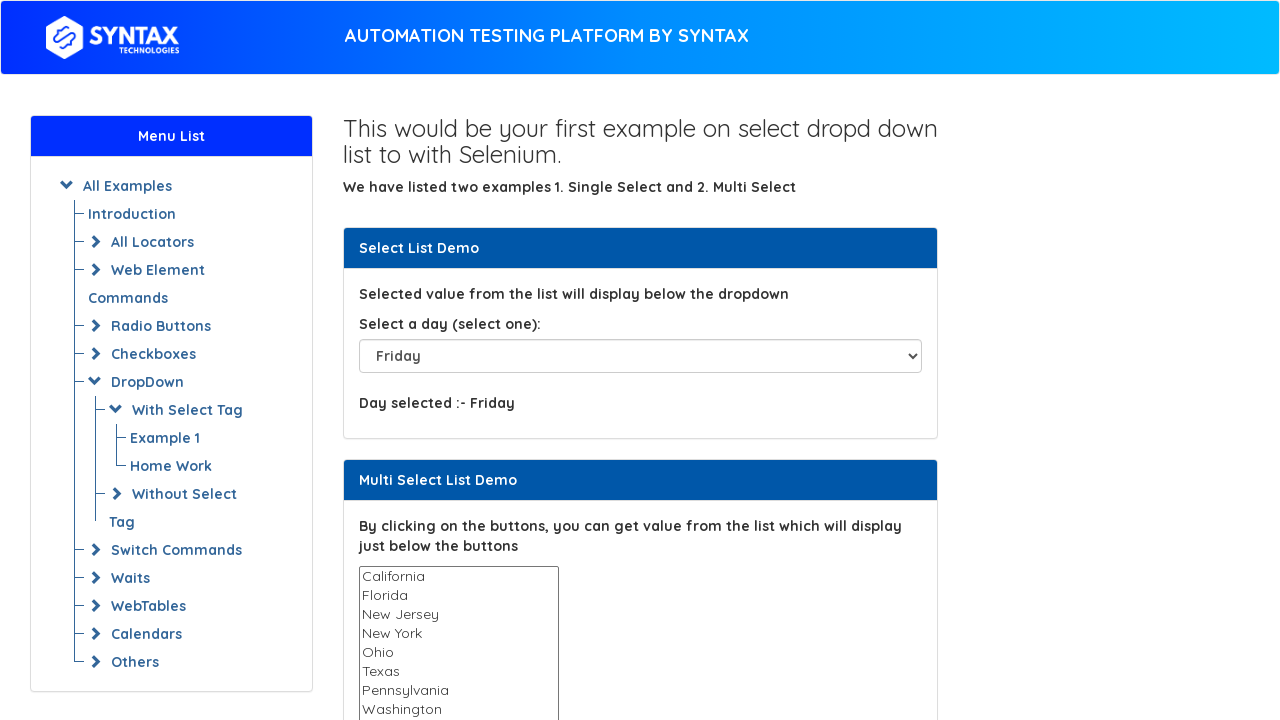

Retrieved text from option at index 7: 'Saturday'
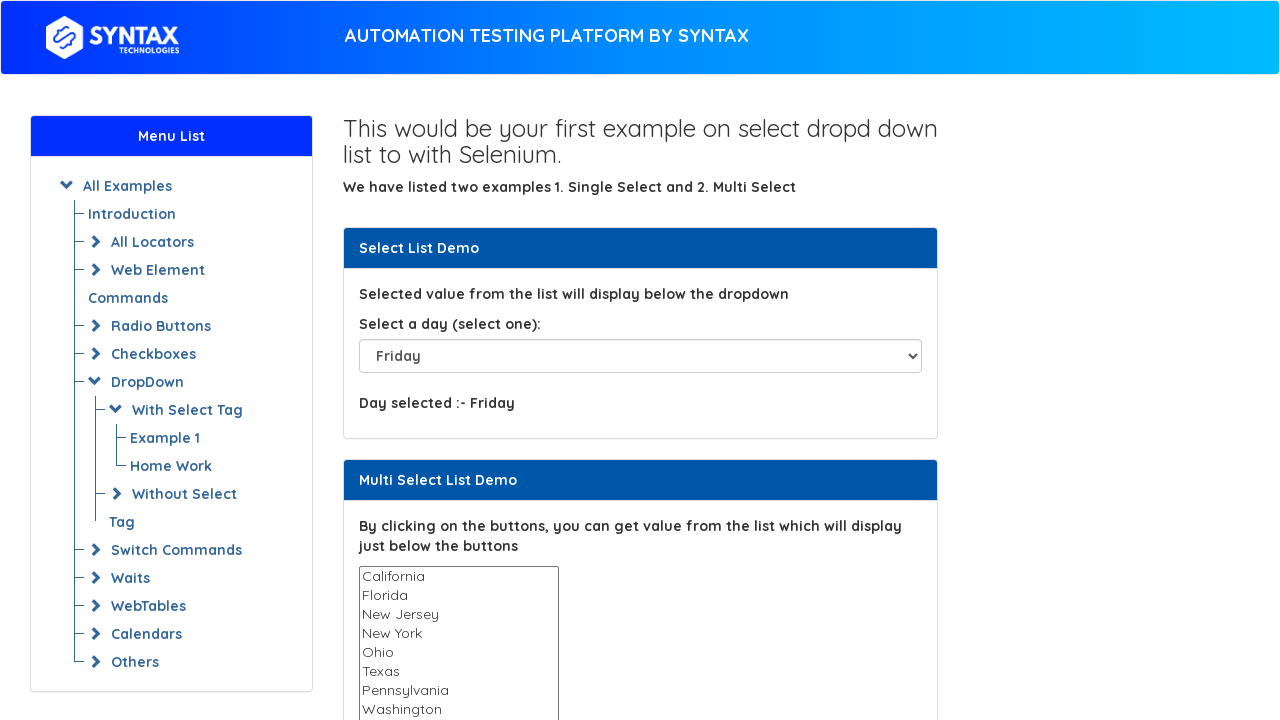

Selected dropdown option at index 7 with text 'Saturday' on #select-demo
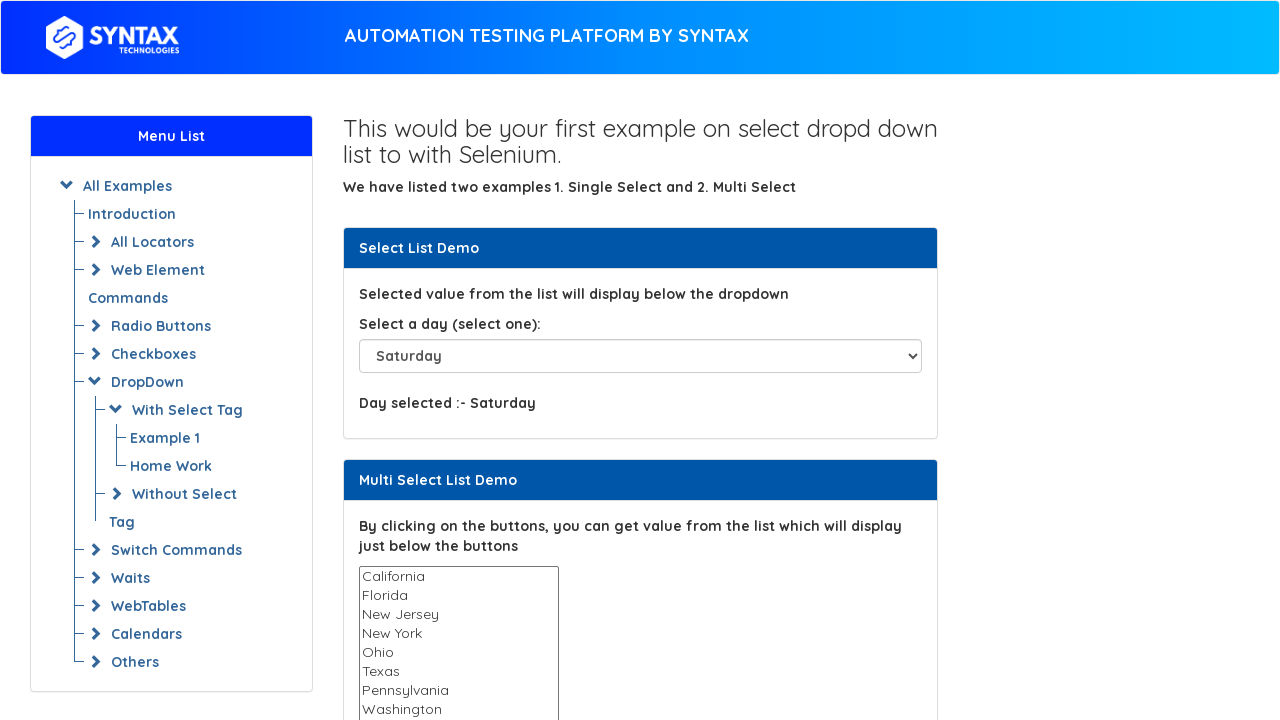

Waited 1 second before selecting the next option
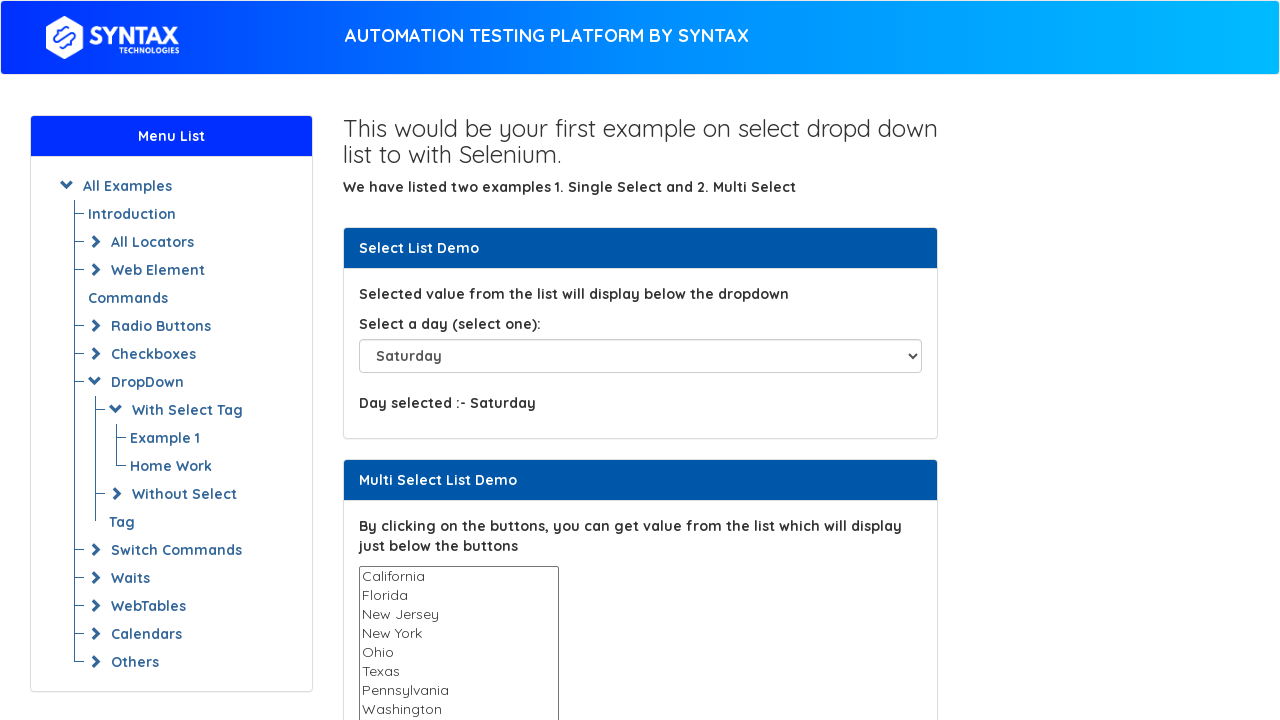

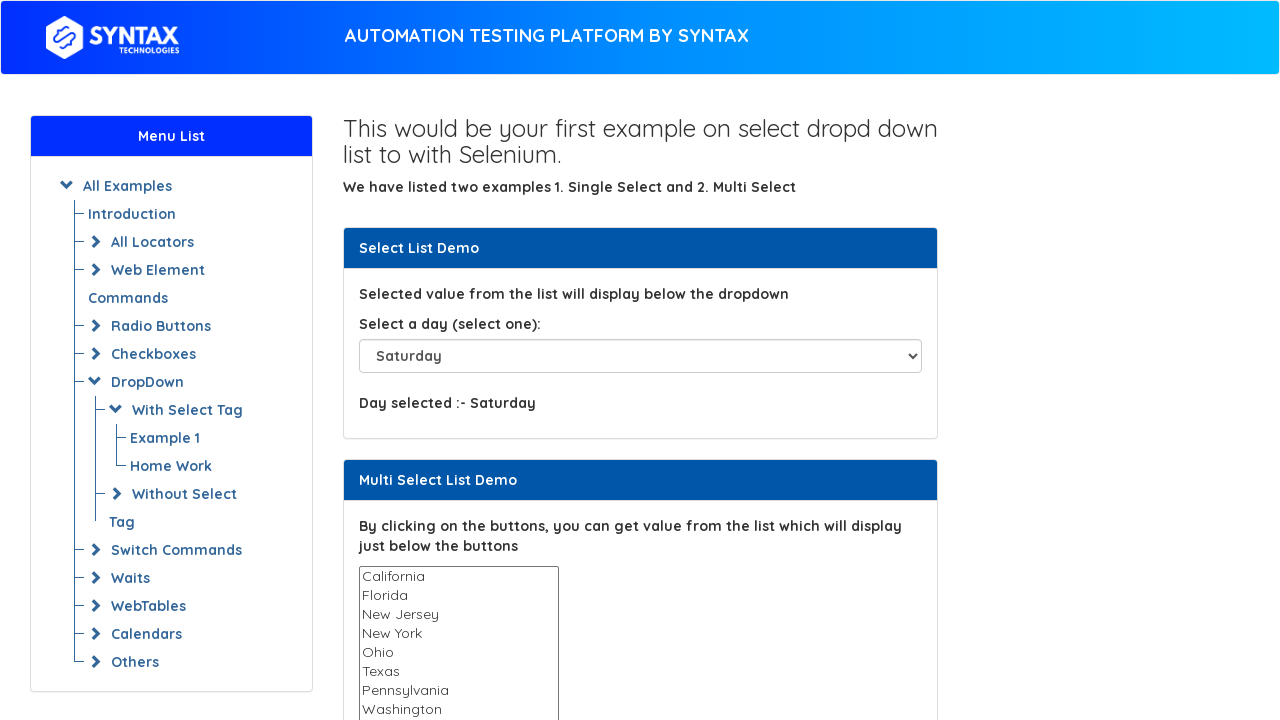